Tests switching between multiple browser tabs by opening the main Guvi page and a second tab, then switching between them

Starting URL: https://www.guvi.in

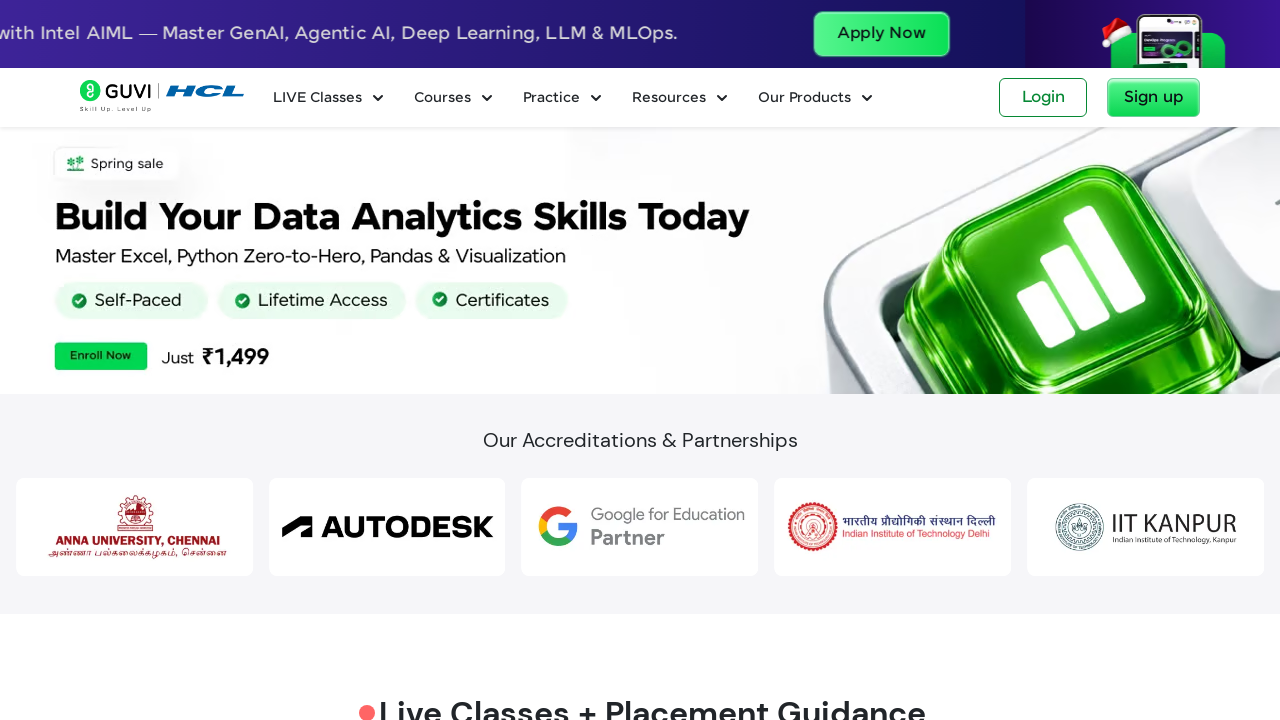

Opened a new browser tab
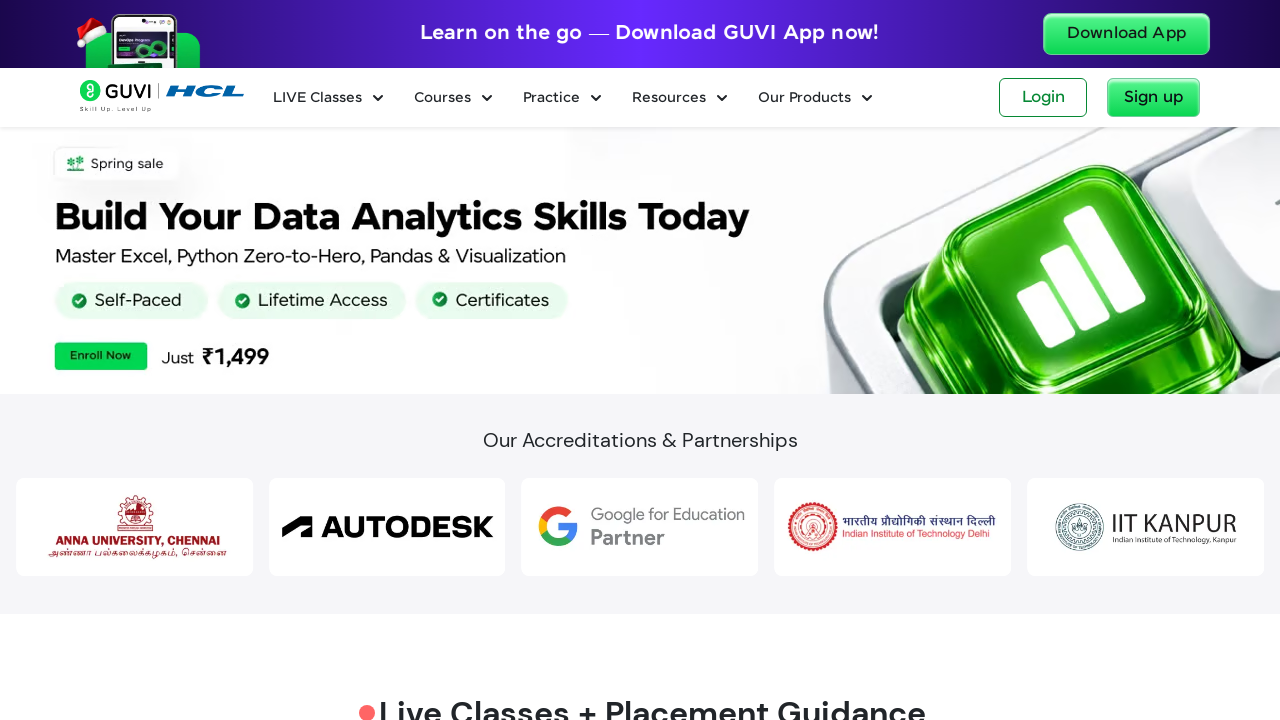

Navigated new tab to https://www.guvi.in/sign-in/
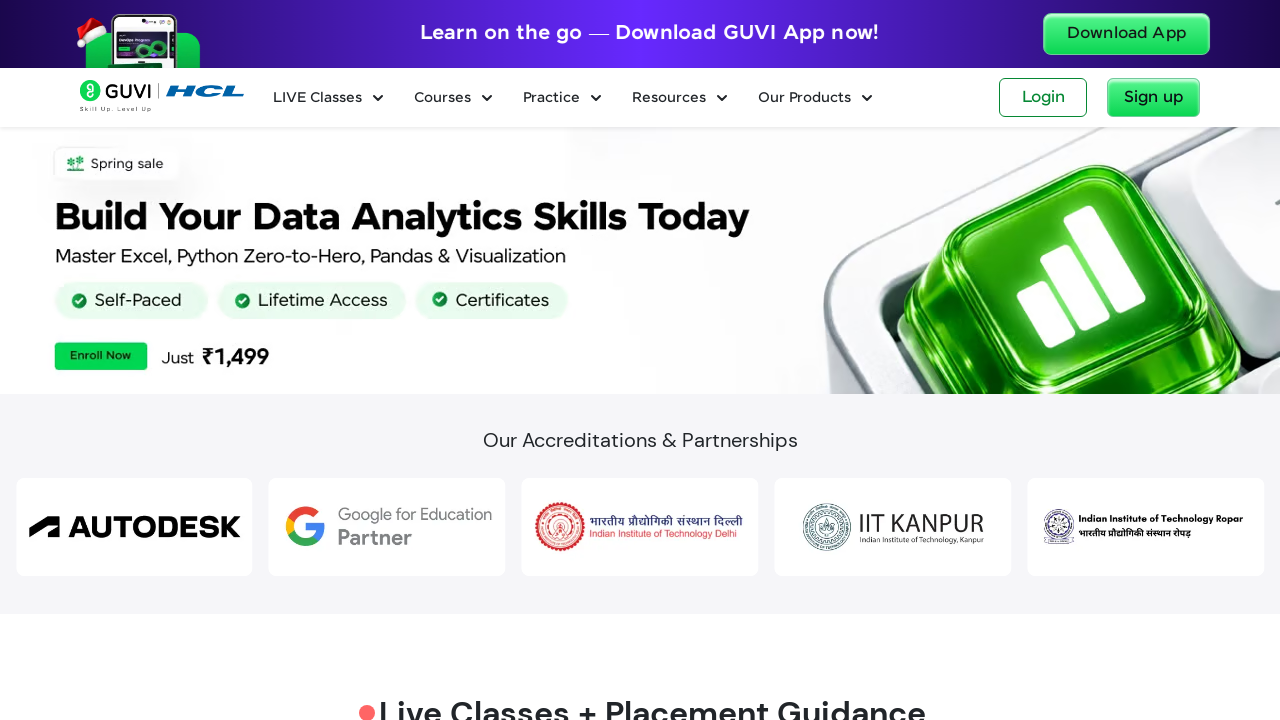

Retrieved all open pages from browser context
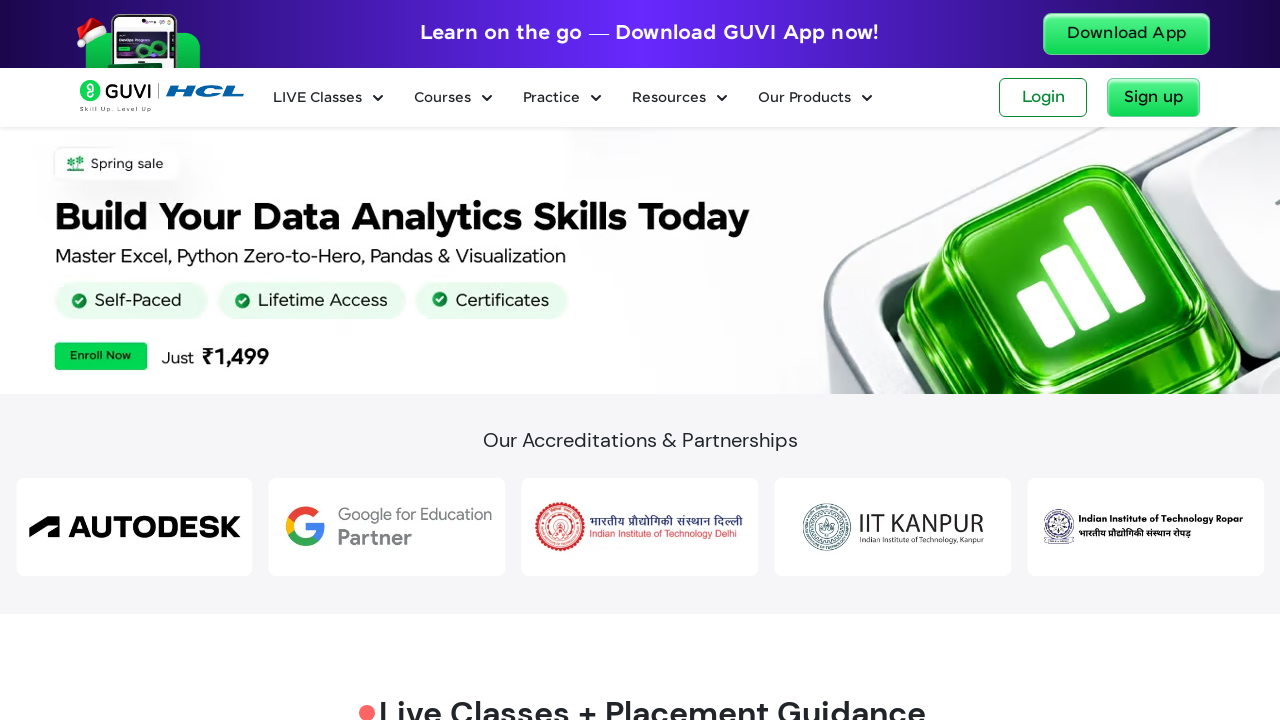

Switched to first tab (main Guvi page)
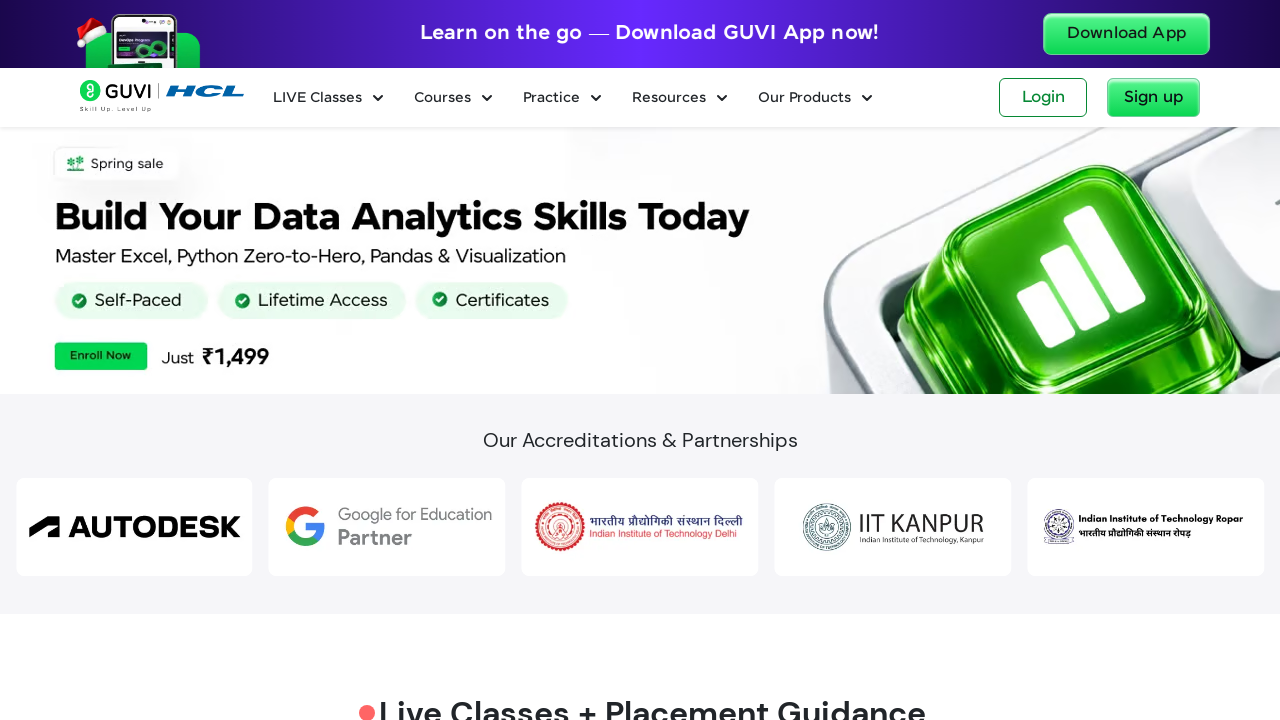

Switched to second tab (Guvi sign-in page)
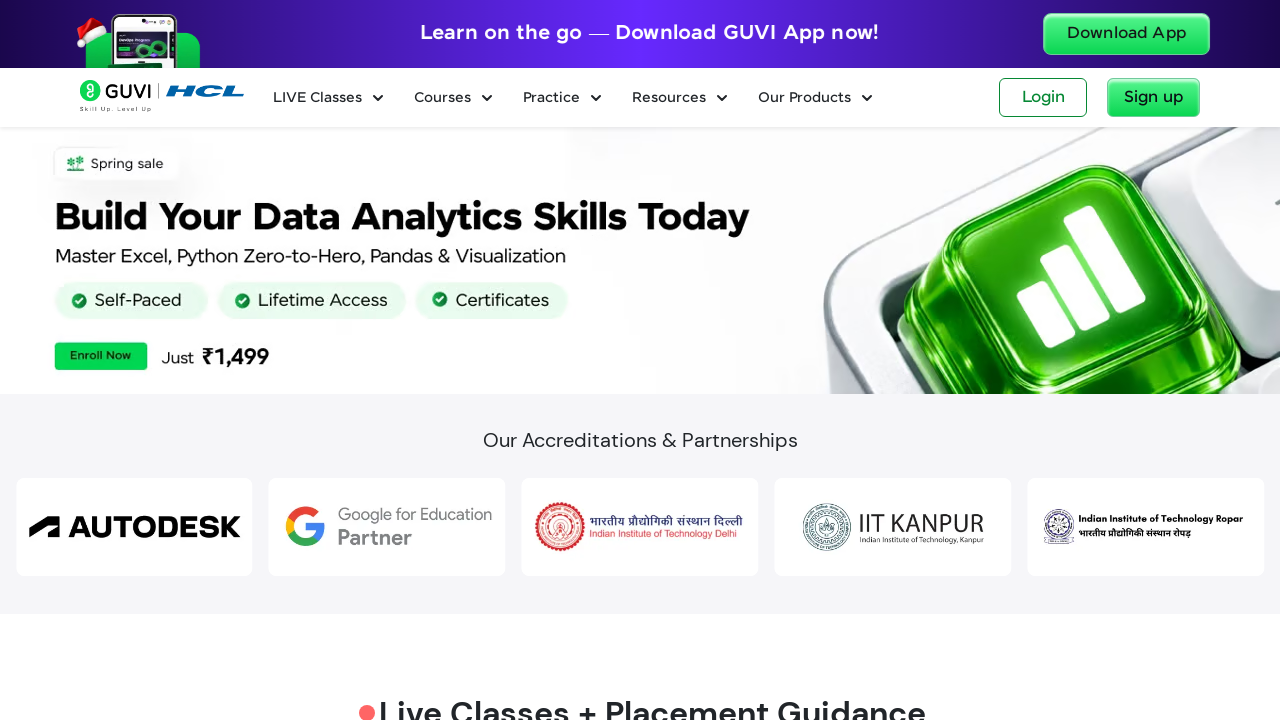

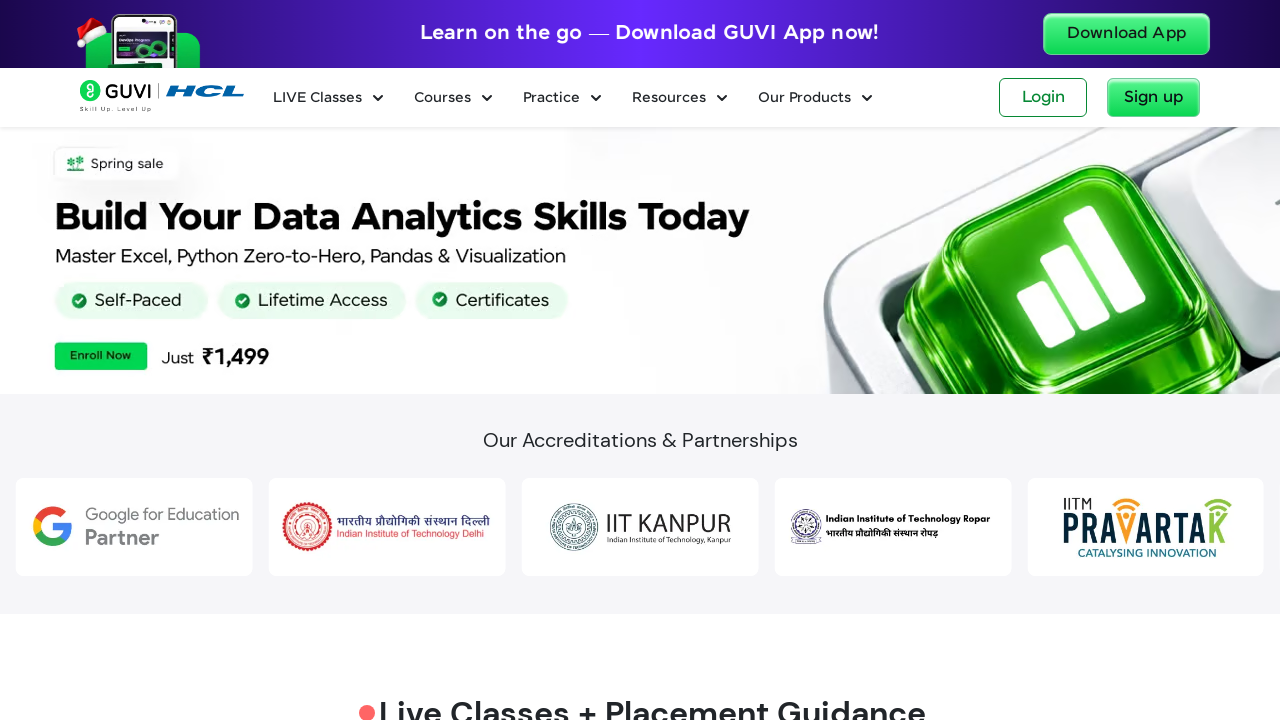